Tests checkbox functionality by clicking on a checkbox and verifying its selected state

Starting URL: https://grotechminds.com/is-selected/

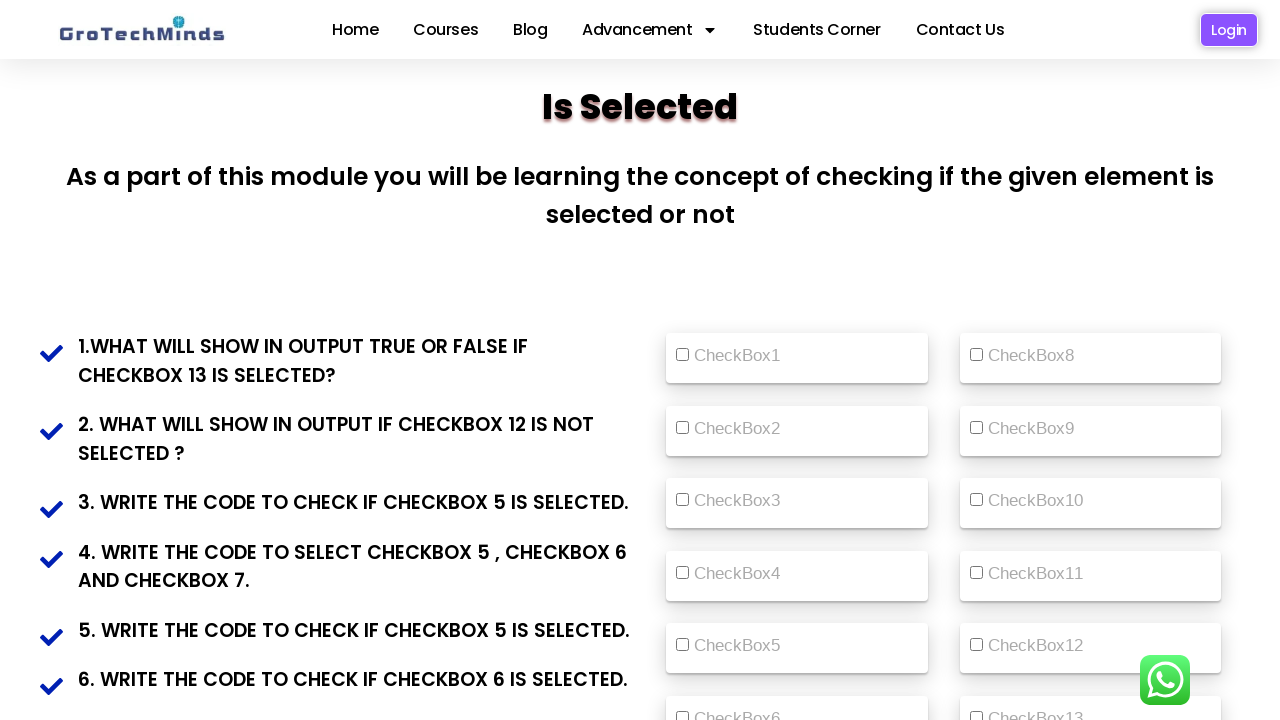

Clicked on the checkbox with id 'vehicle2' at (682, 355) on xpath=(//input[@id='vehicle2'])[1]
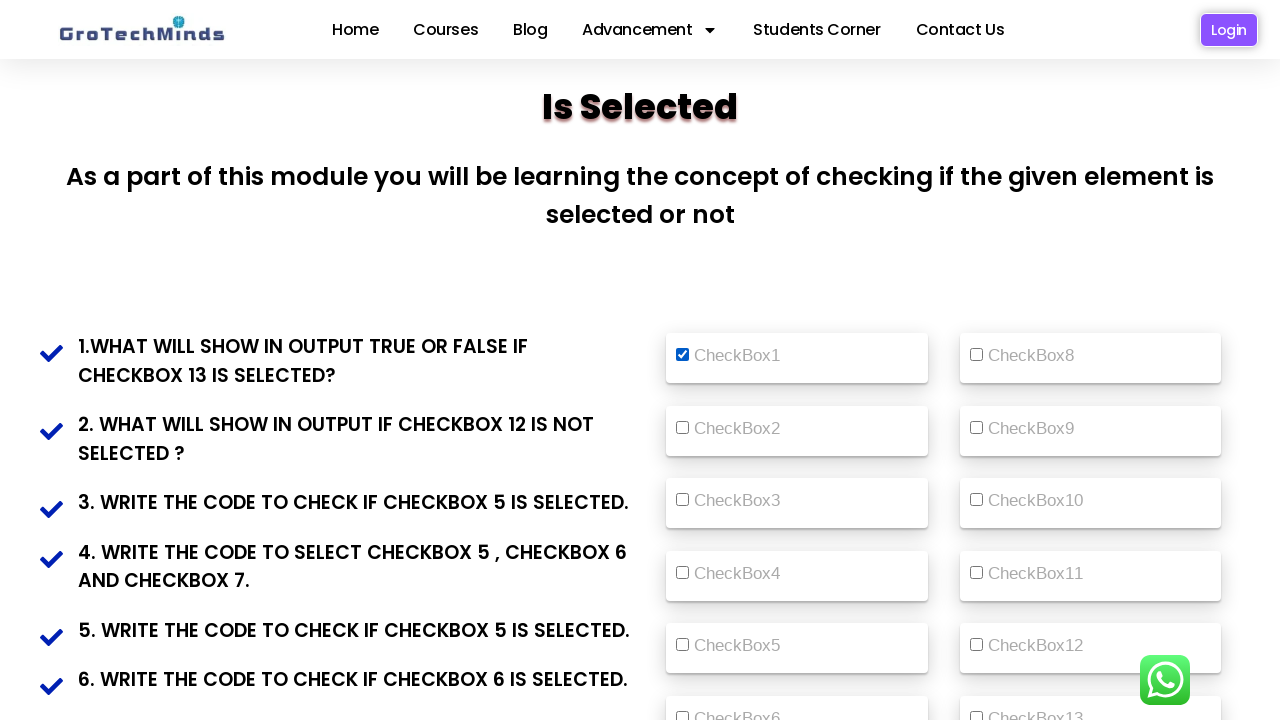

Located the checkbox element
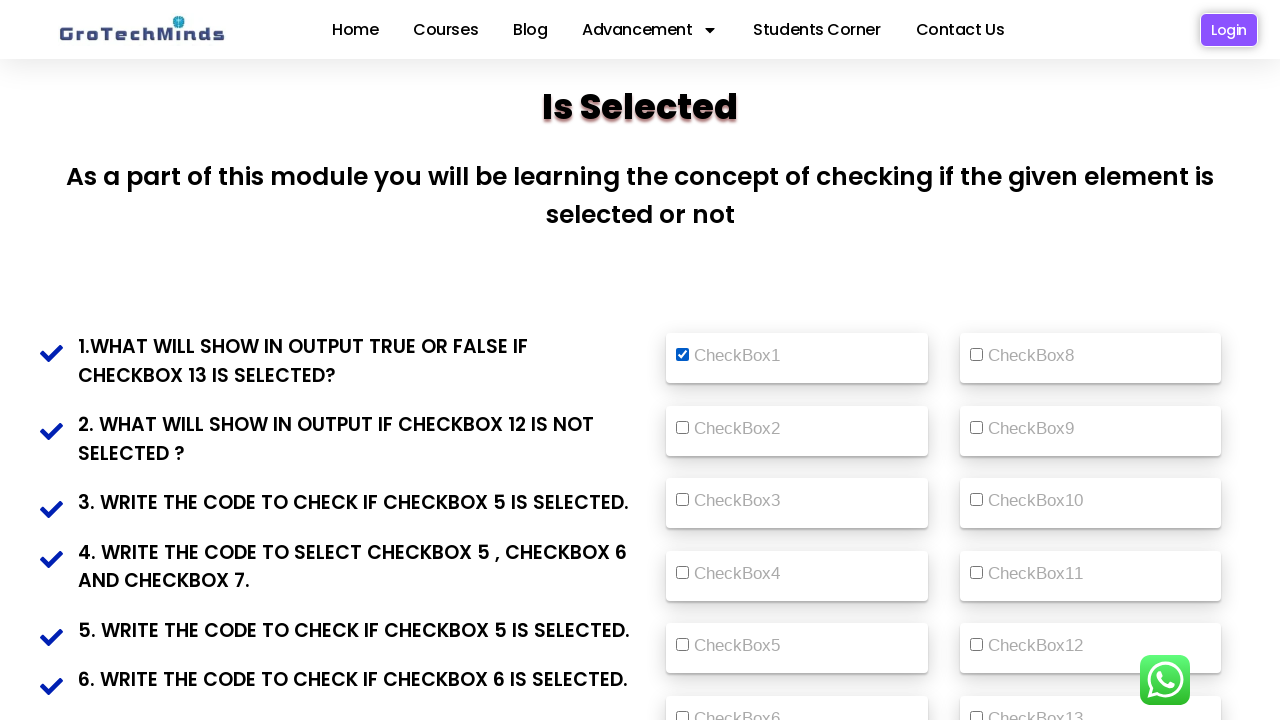

Verified checkbox is selected
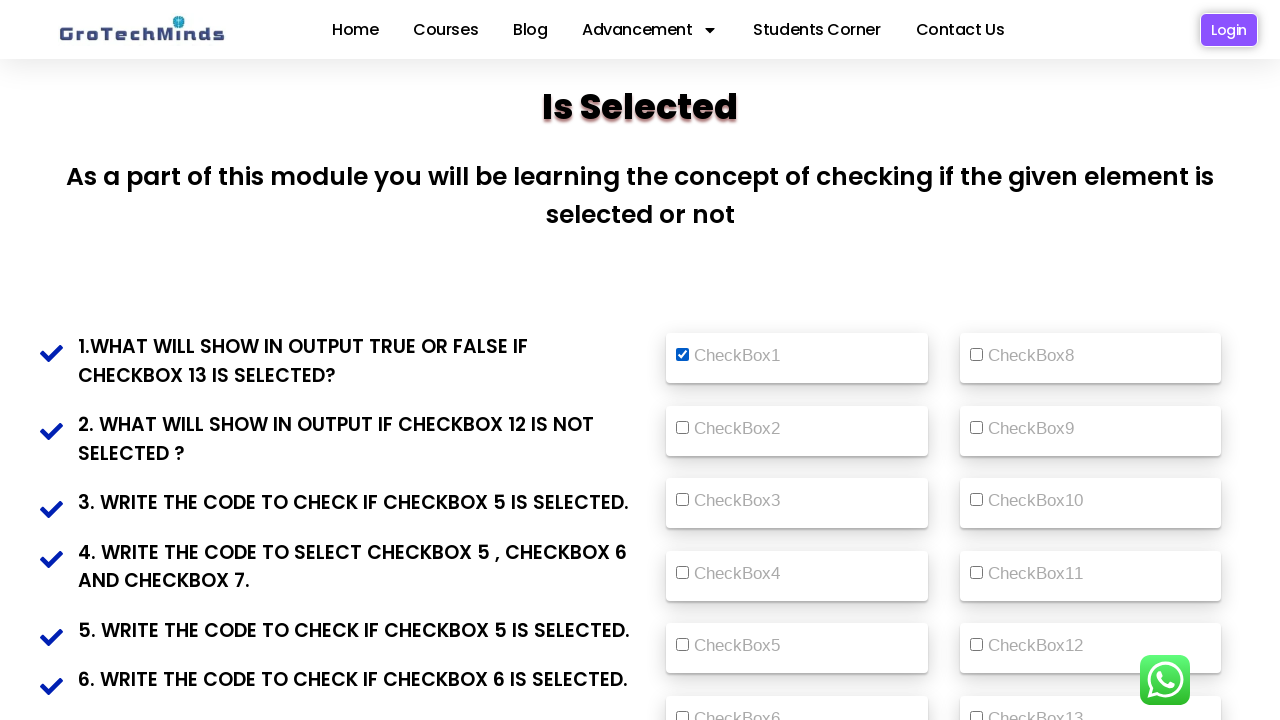

Printed checkbox selected state: True
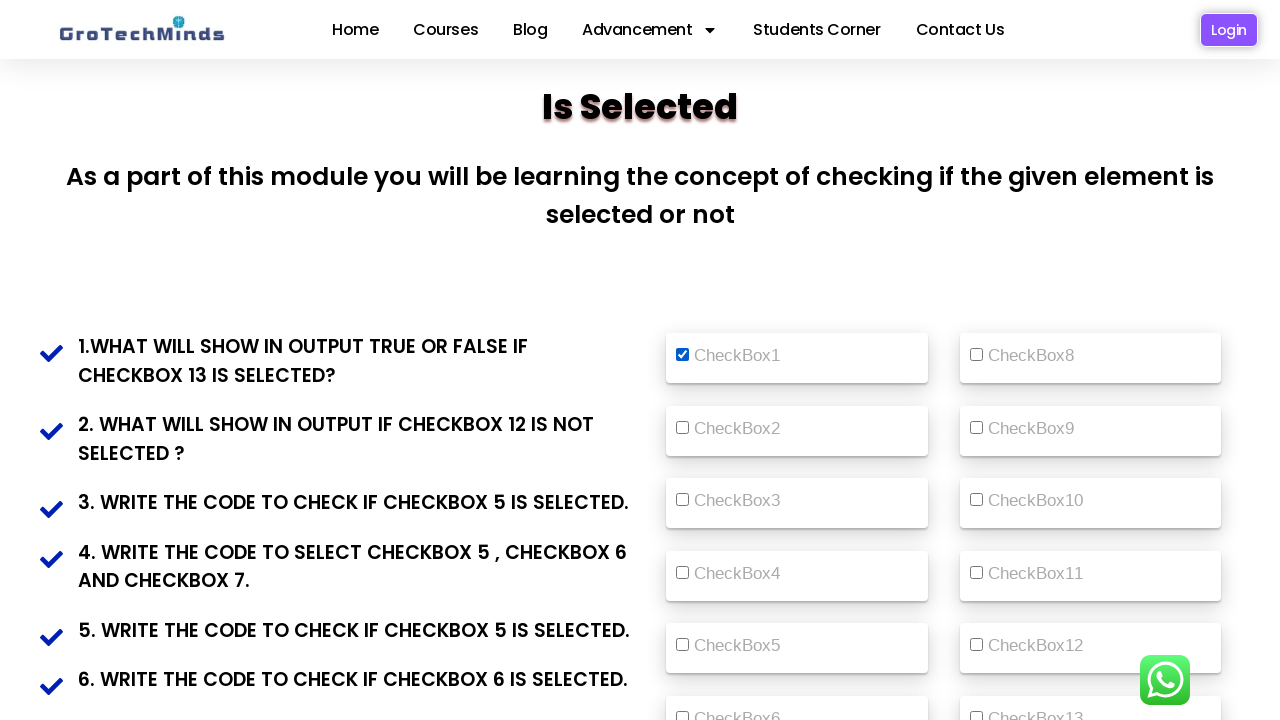

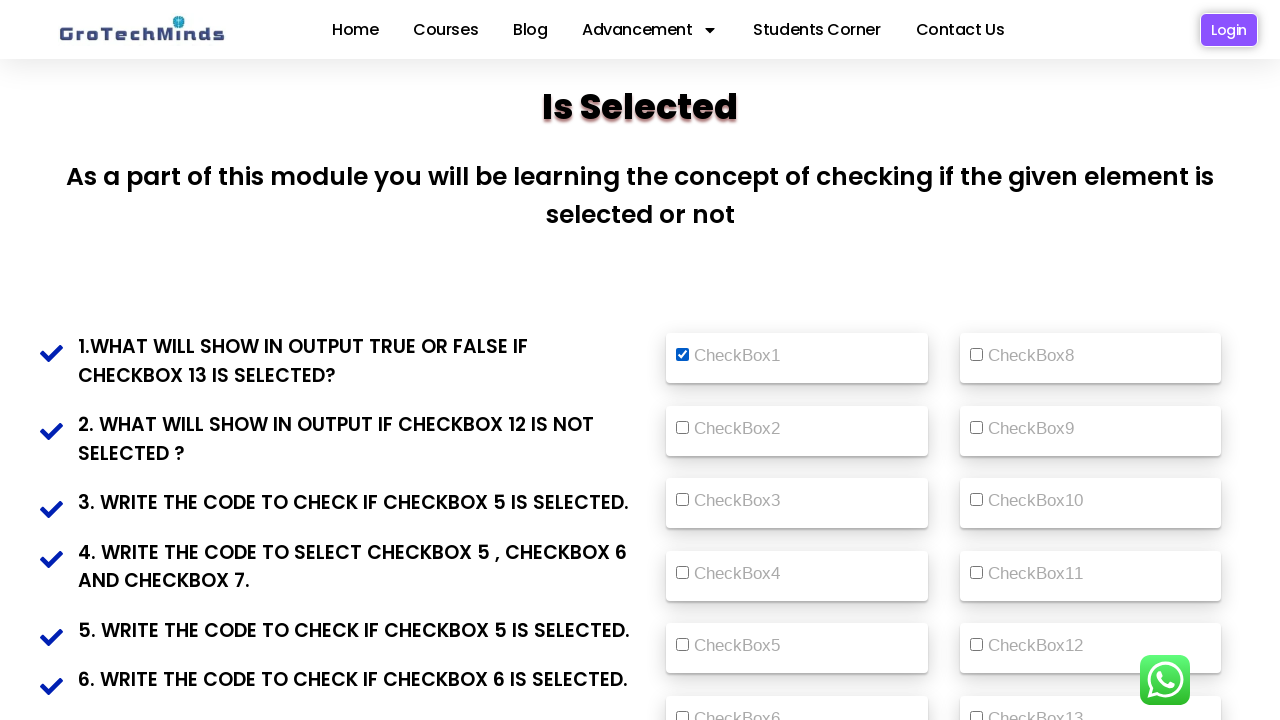